Tests dynamic loading functionality by clicking the Start button and verifying that "Hello World!" text becomes visible after loading completes

Starting URL: https://the-internet.herokuapp.com/dynamic_loading/1

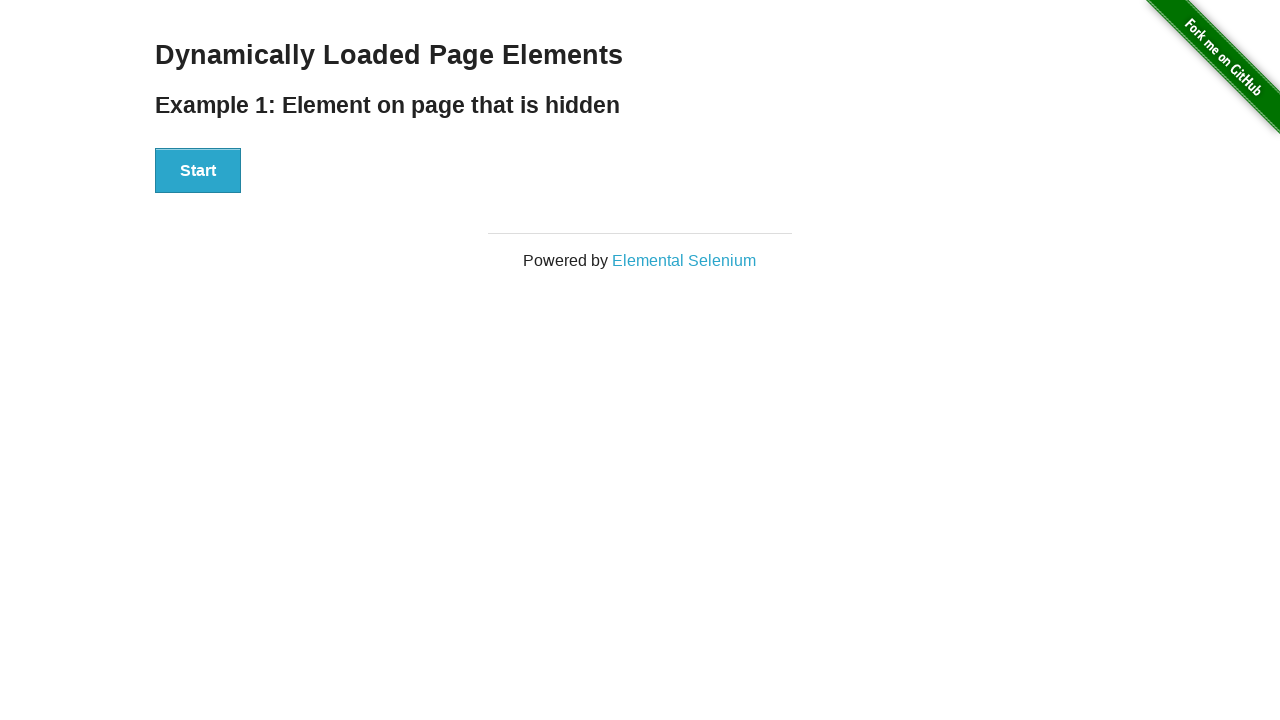

Clicked the Start button at (198, 171) on xpath=//button
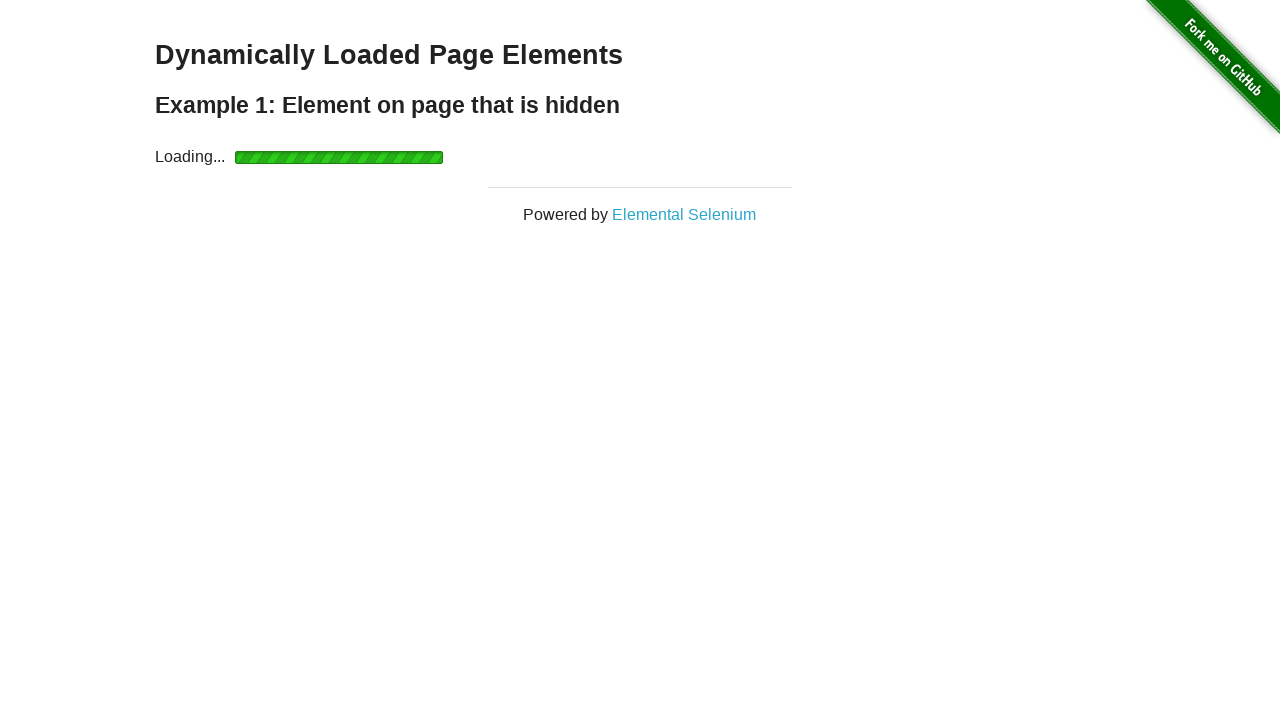

Waited for 'Hello World!' text to become visible after loading completes
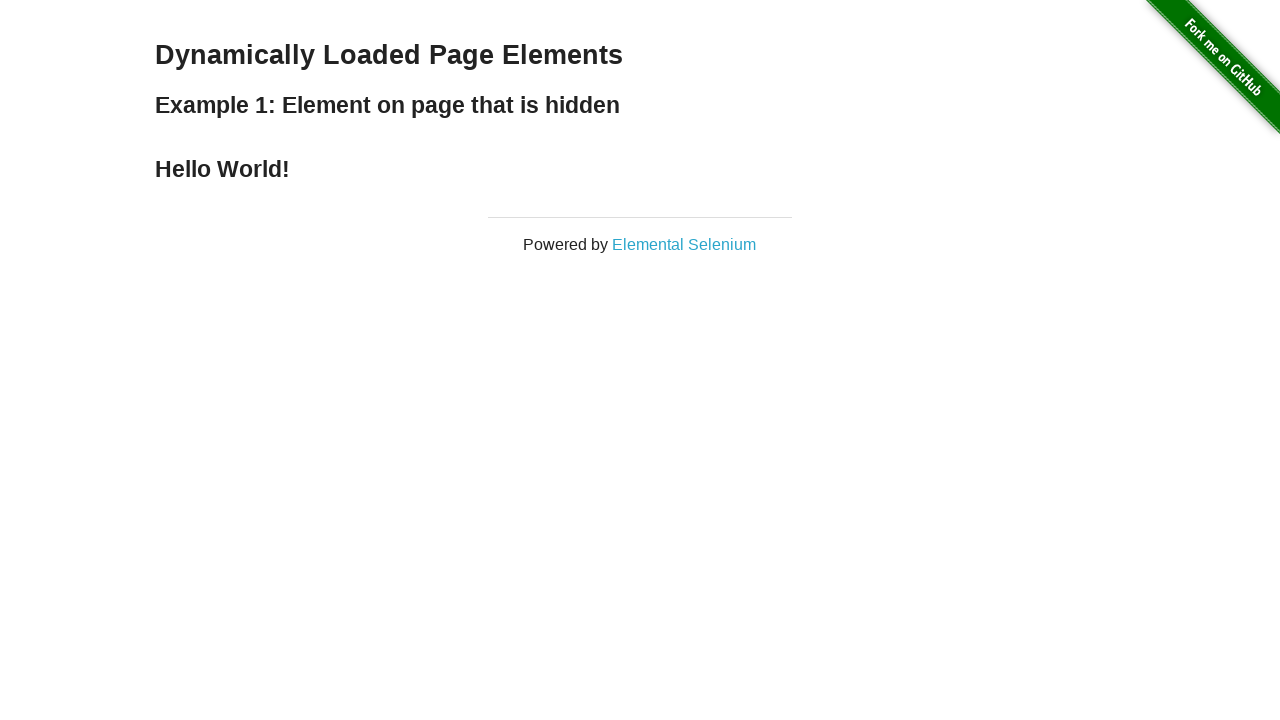

Located the Hello World text element
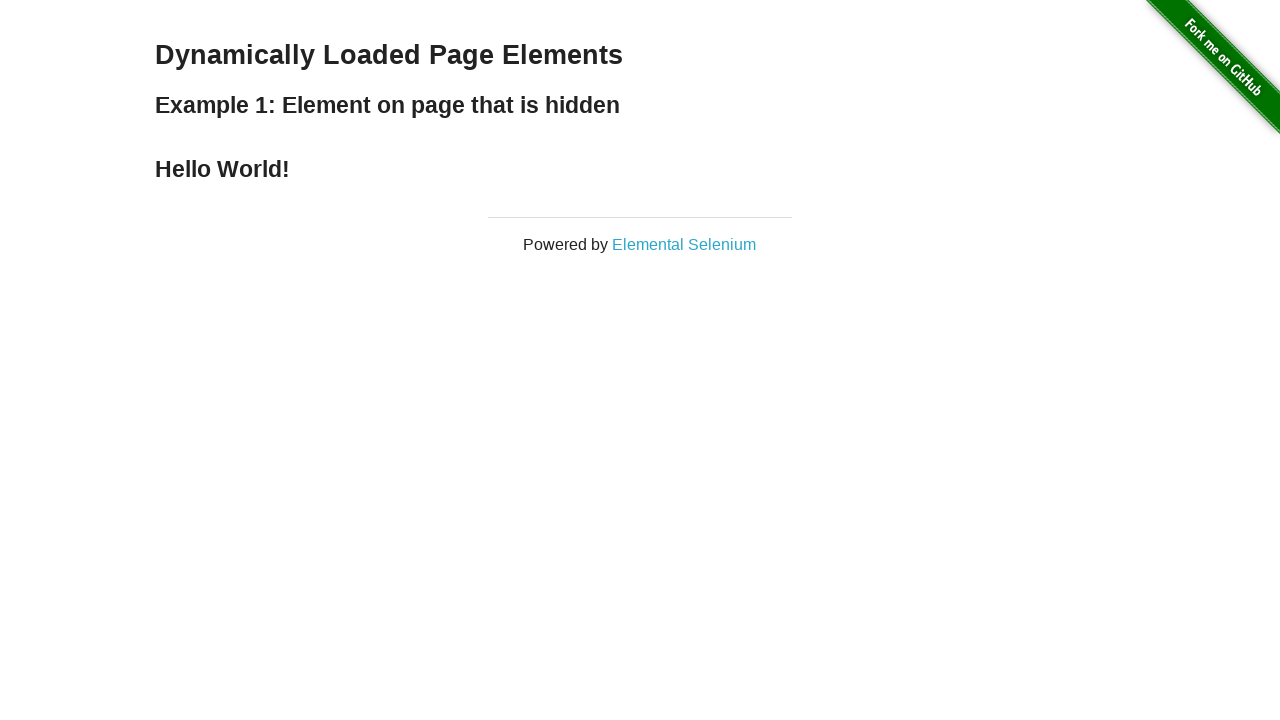

Verified that the text content is 'Hello World!'
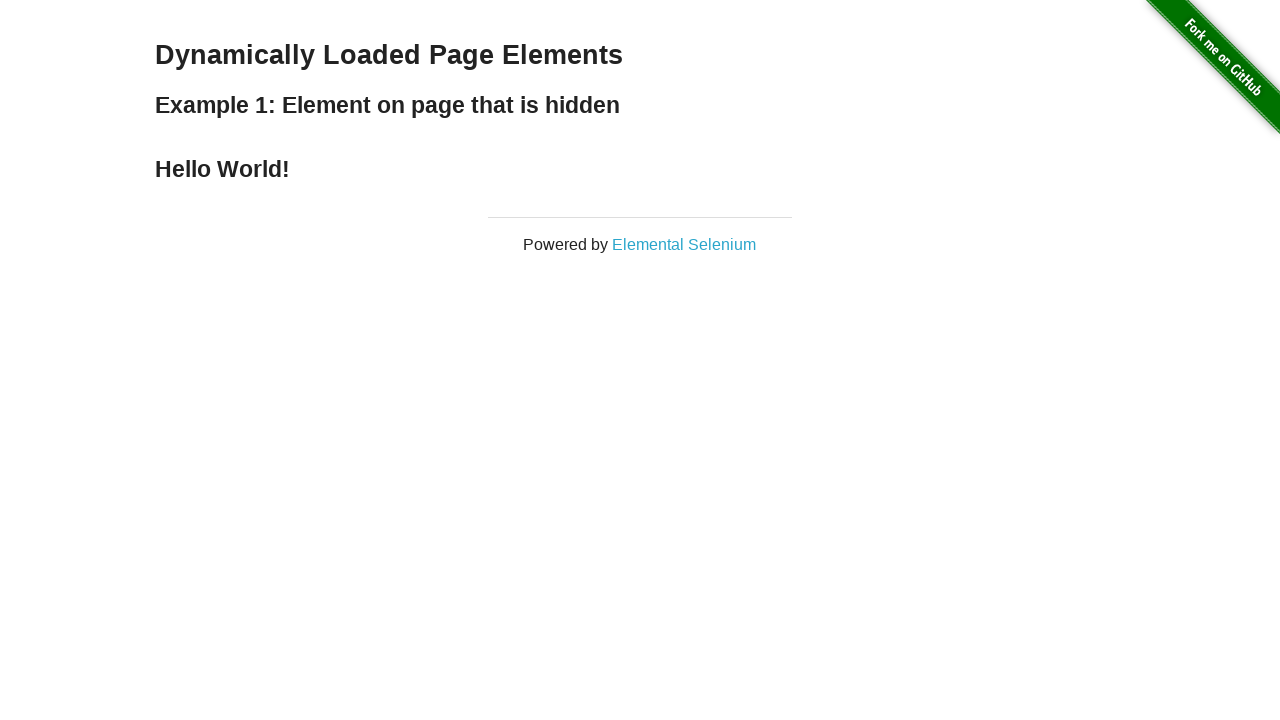

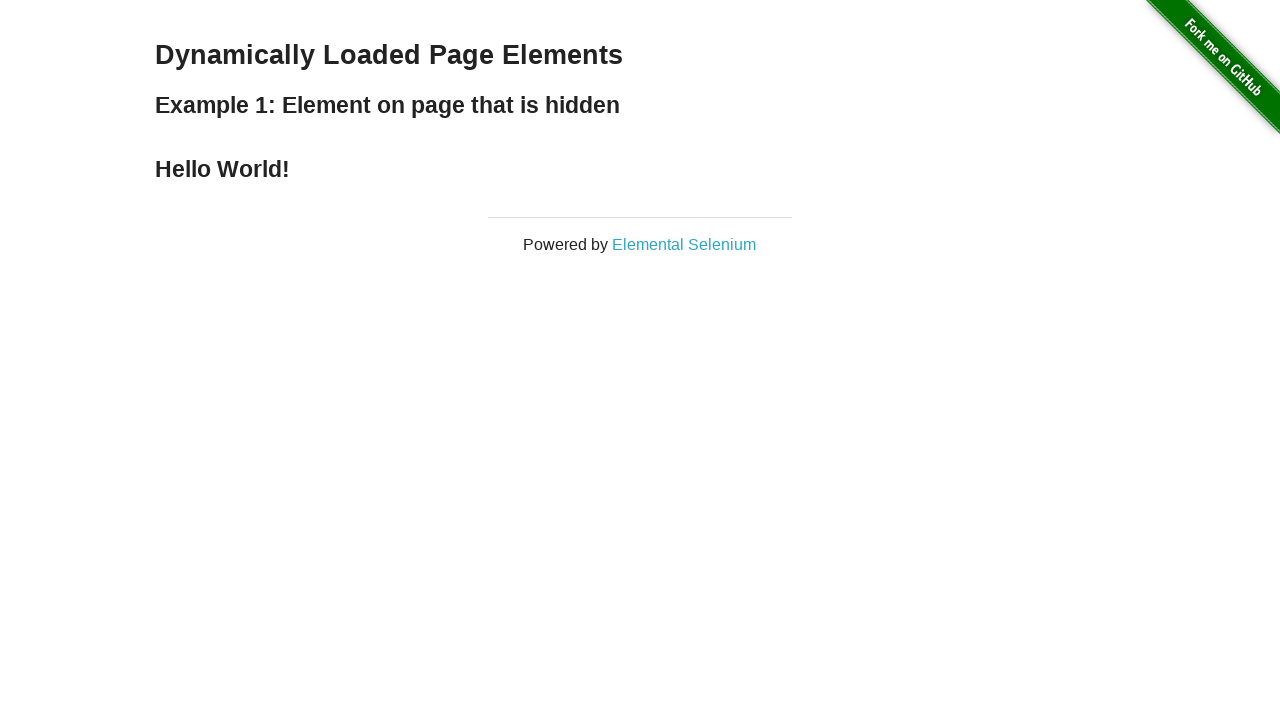